Tests passenger count dropdown by clicking to increment adult passengers to 4 and verifying the count

Starting URL: https://rahulshettyacademy.com/dropdownsPractise/

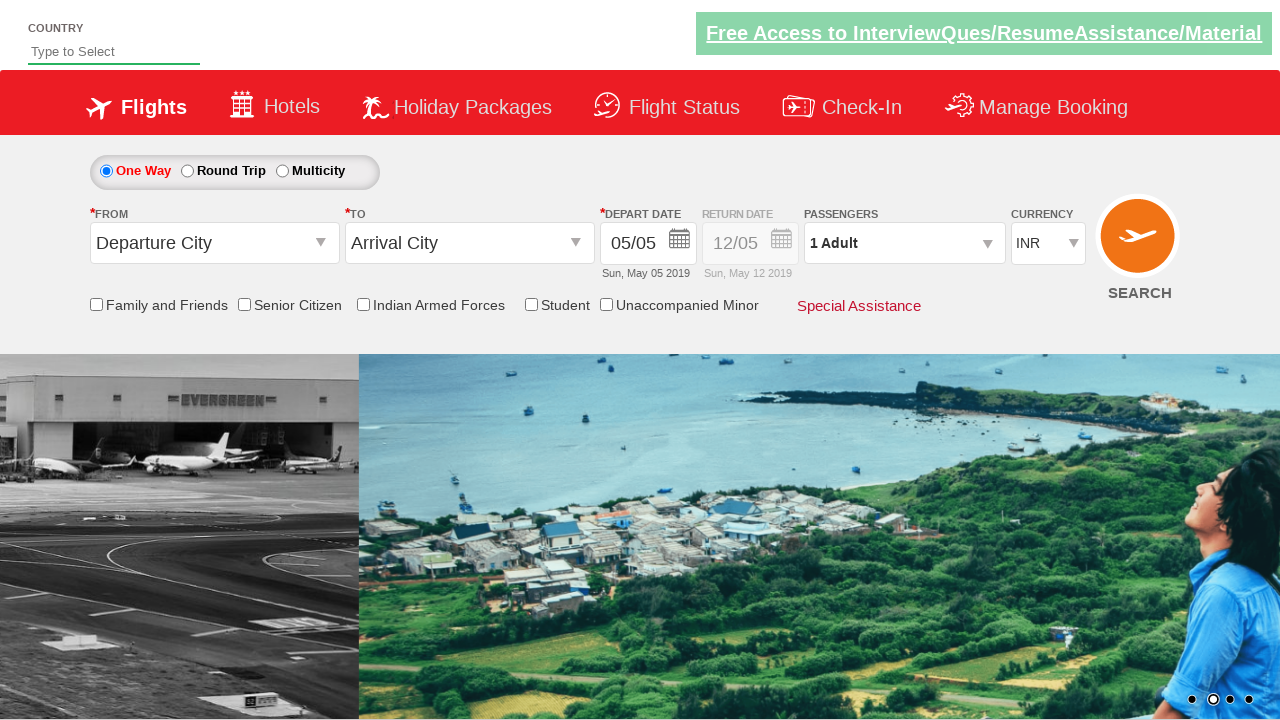

Clicked on passenger info dropdown to open options at (904, 243) on xpath=//div[@id='divpaxinfo']
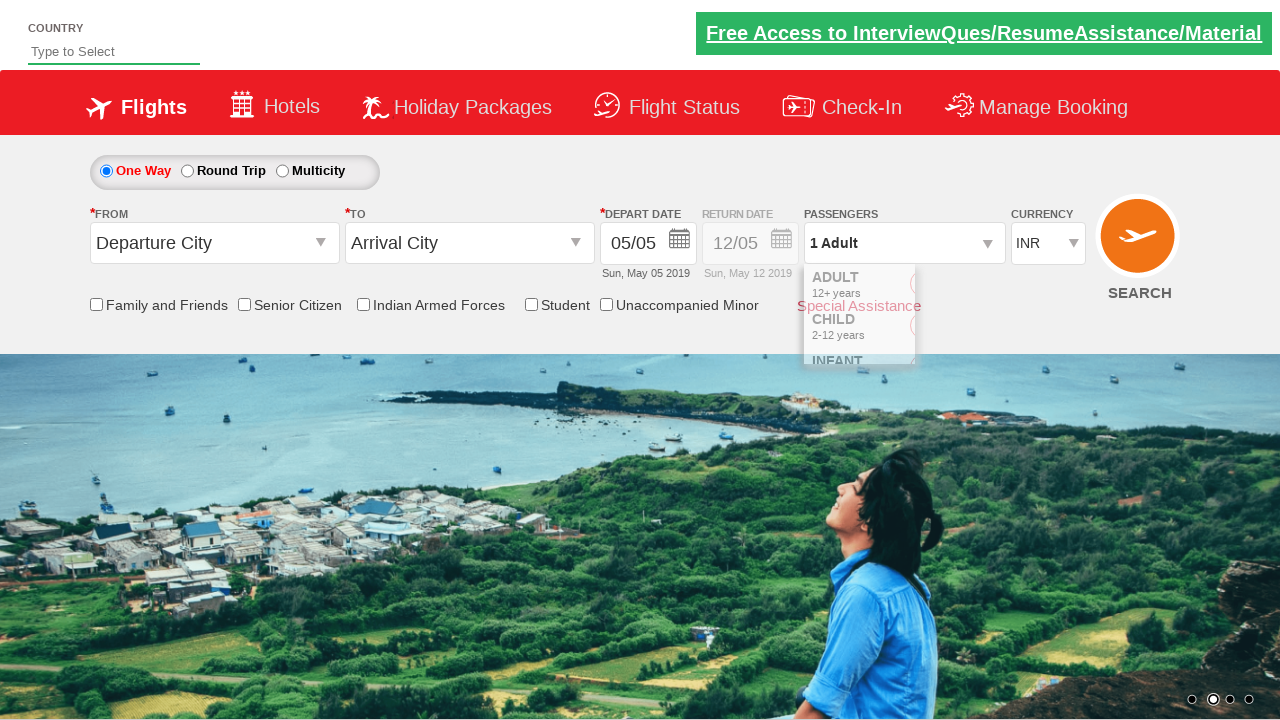

Clicked increment adult button (iteration 1) at (982, 288) on xpath=//span[@id='hrefIncAdt']
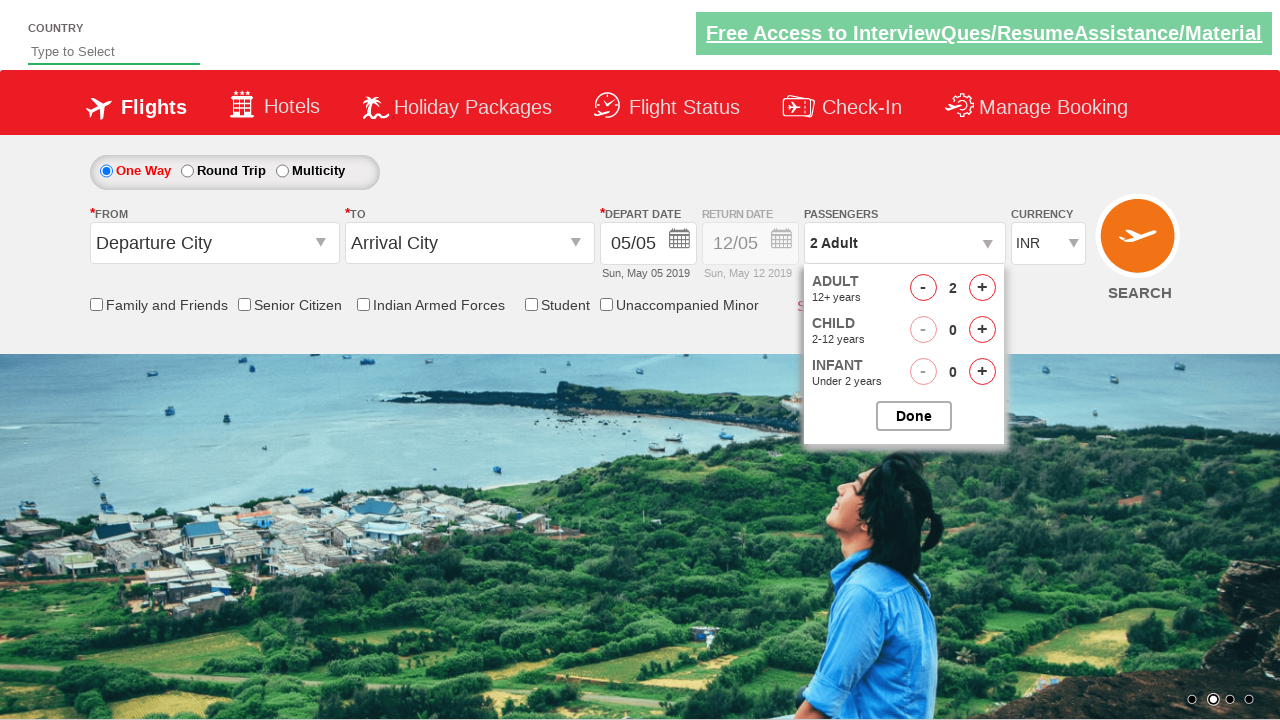

Waited 500ms for UI update after adult increment (iteration 1)
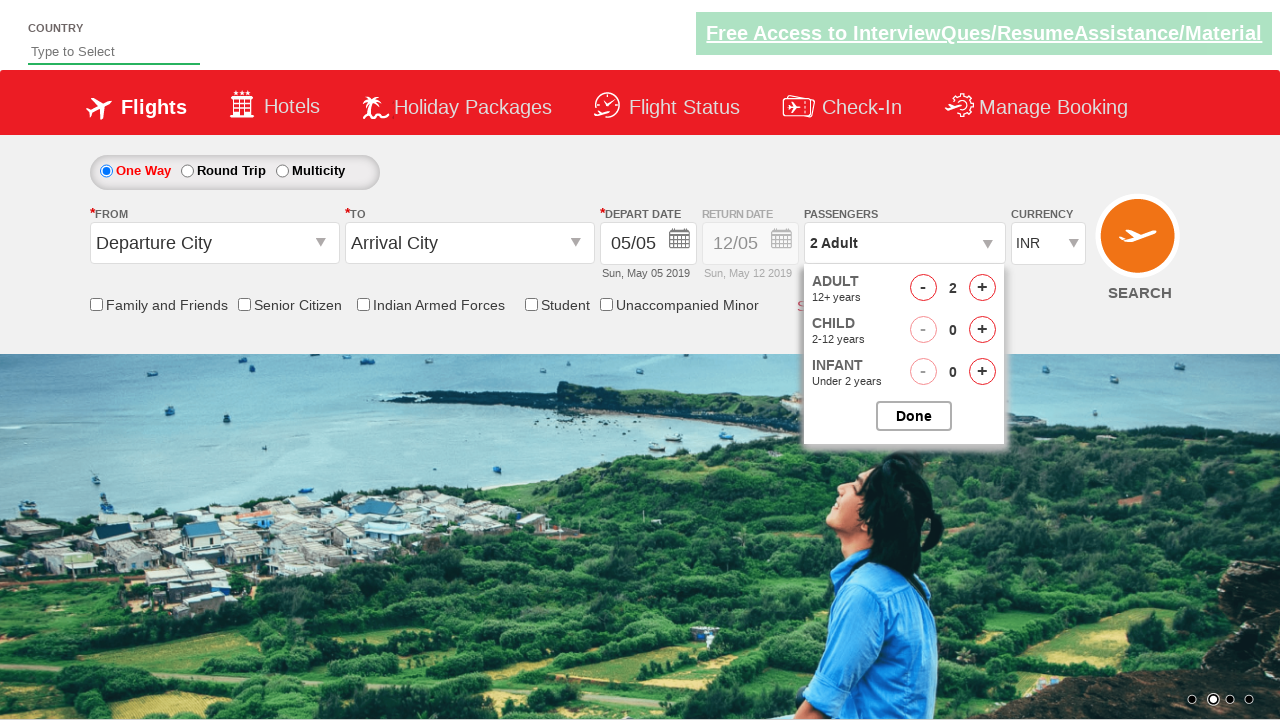

Clicked increment adult button (iteration 2) at (982, 288) on xpath=//span[@id='hrefIncAdt']
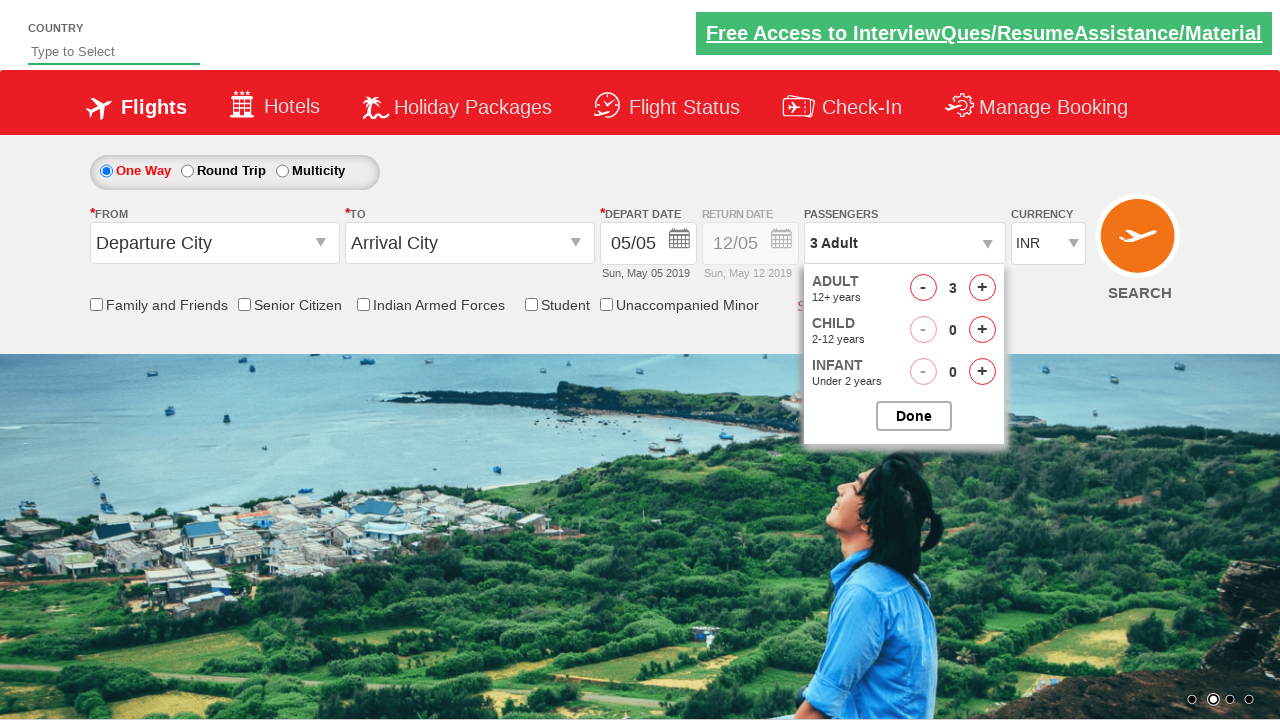

Waited 500ms for UI update after adult increment (iteration 2)
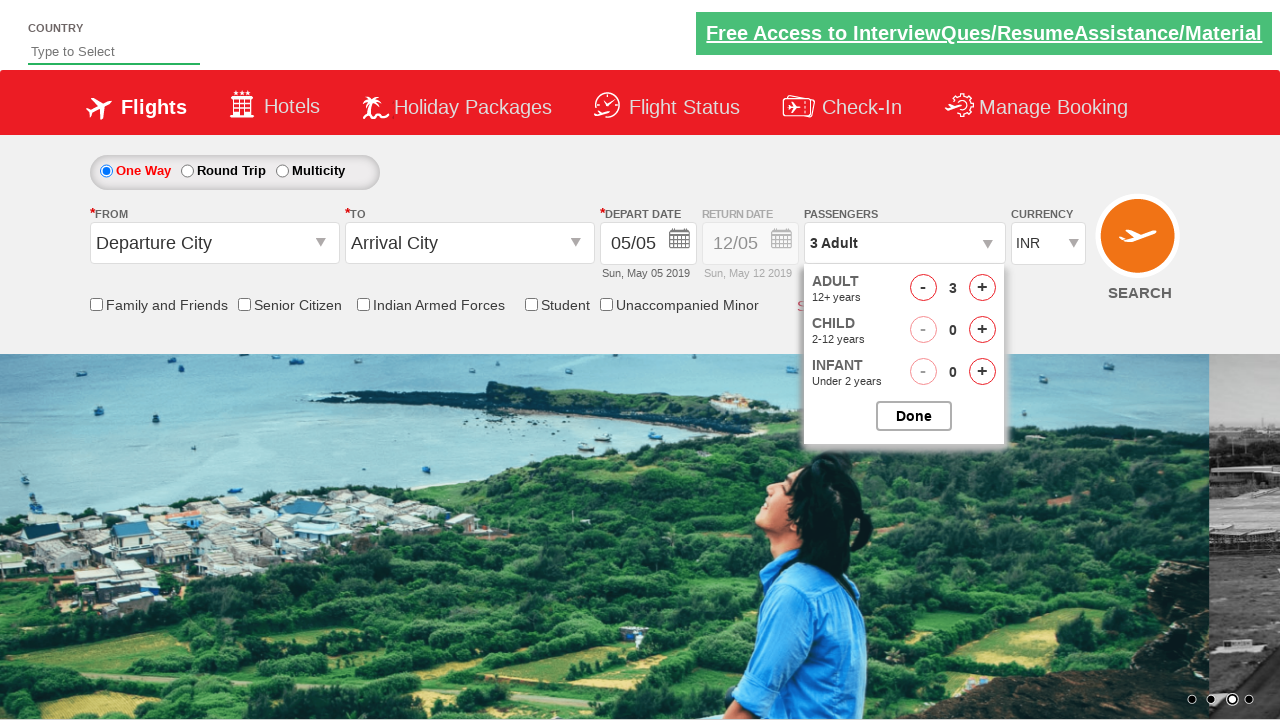

Clicked increment adult button (iteration 3) at (982, 288) on xpath=//span[@id='hrefIncAdt']
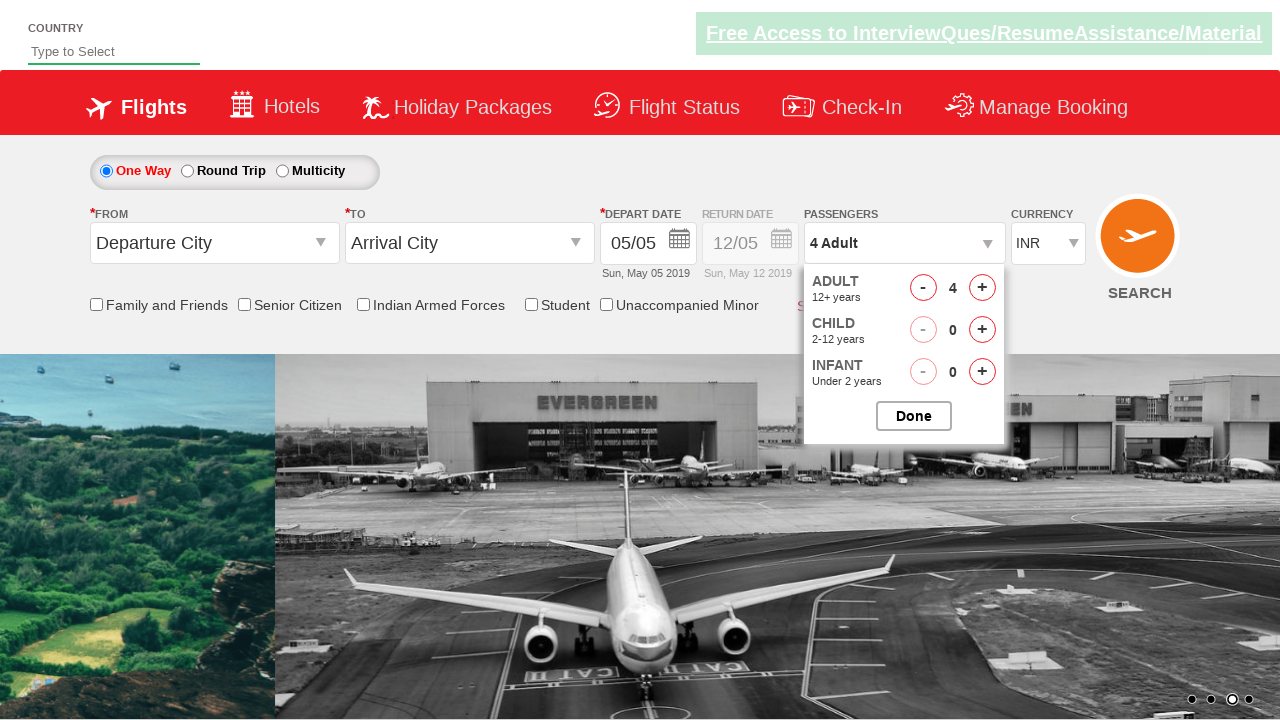

Waited 500ms for UI update after adult increment (iteration 3)
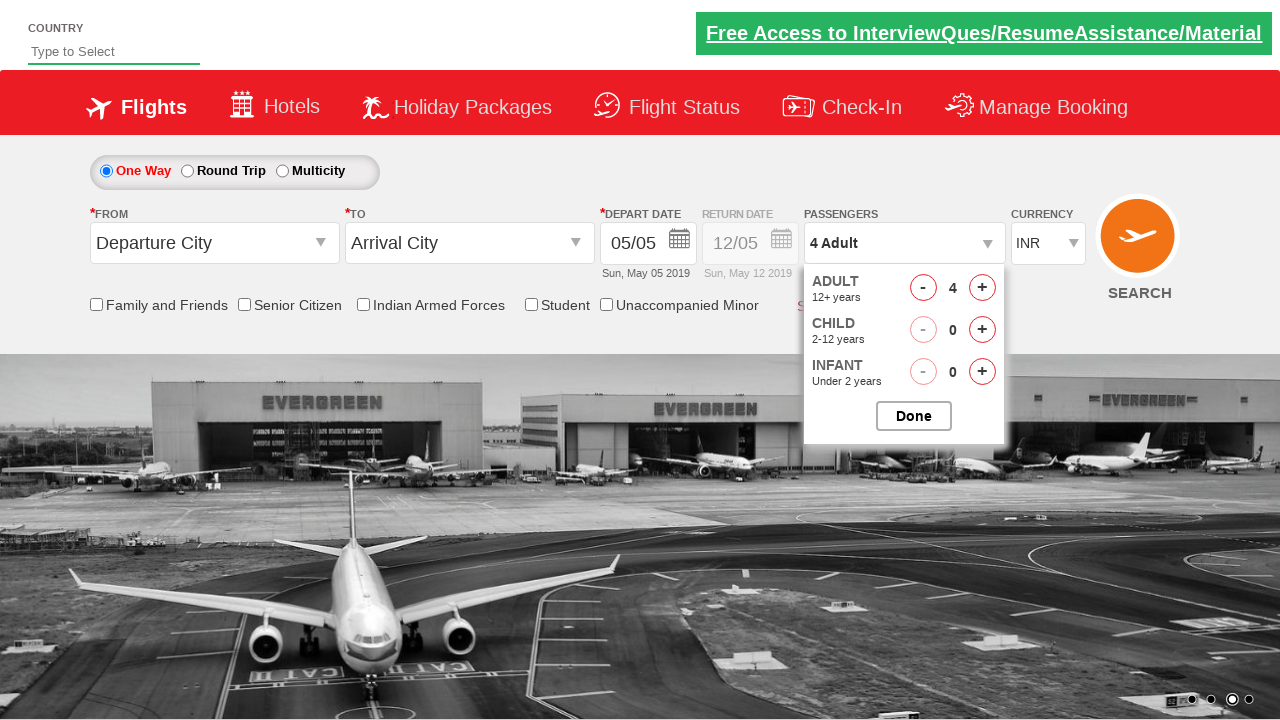

Clicked close button to close passenger options panel at (914, 416) on xpath=//input[@id='btnclosepaxoption']
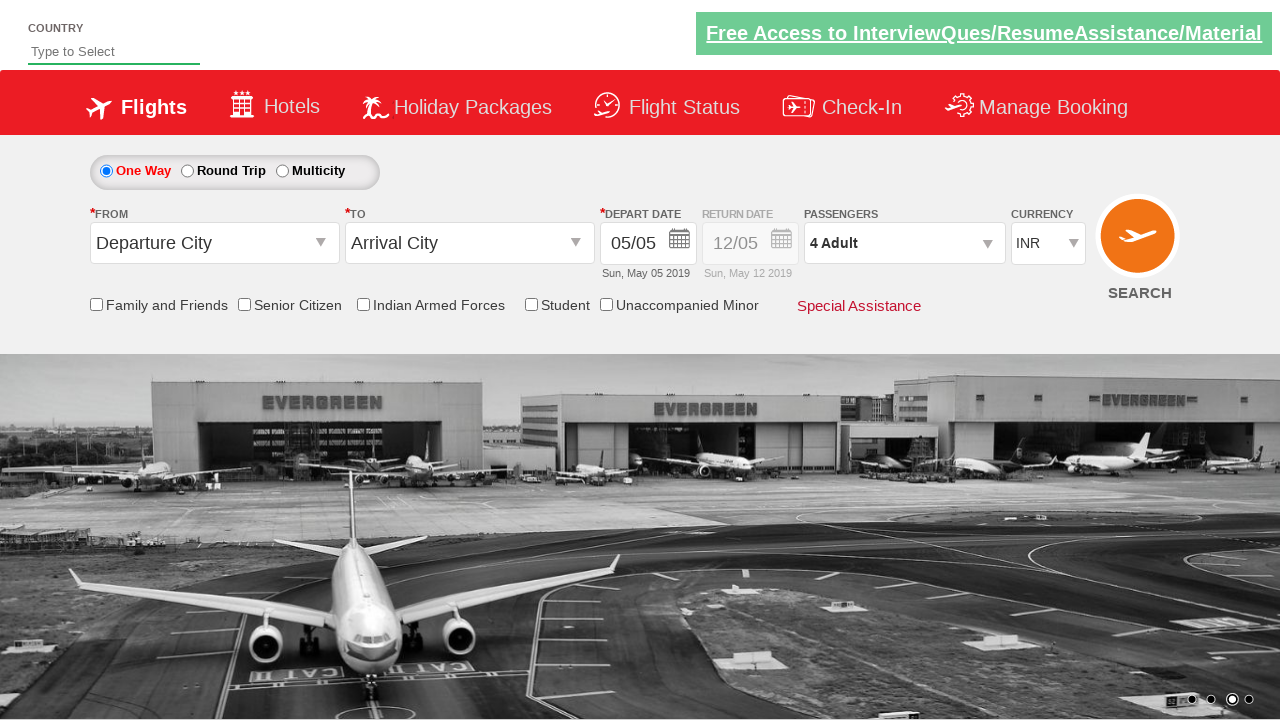

Verified passenger info div is visible with updated count
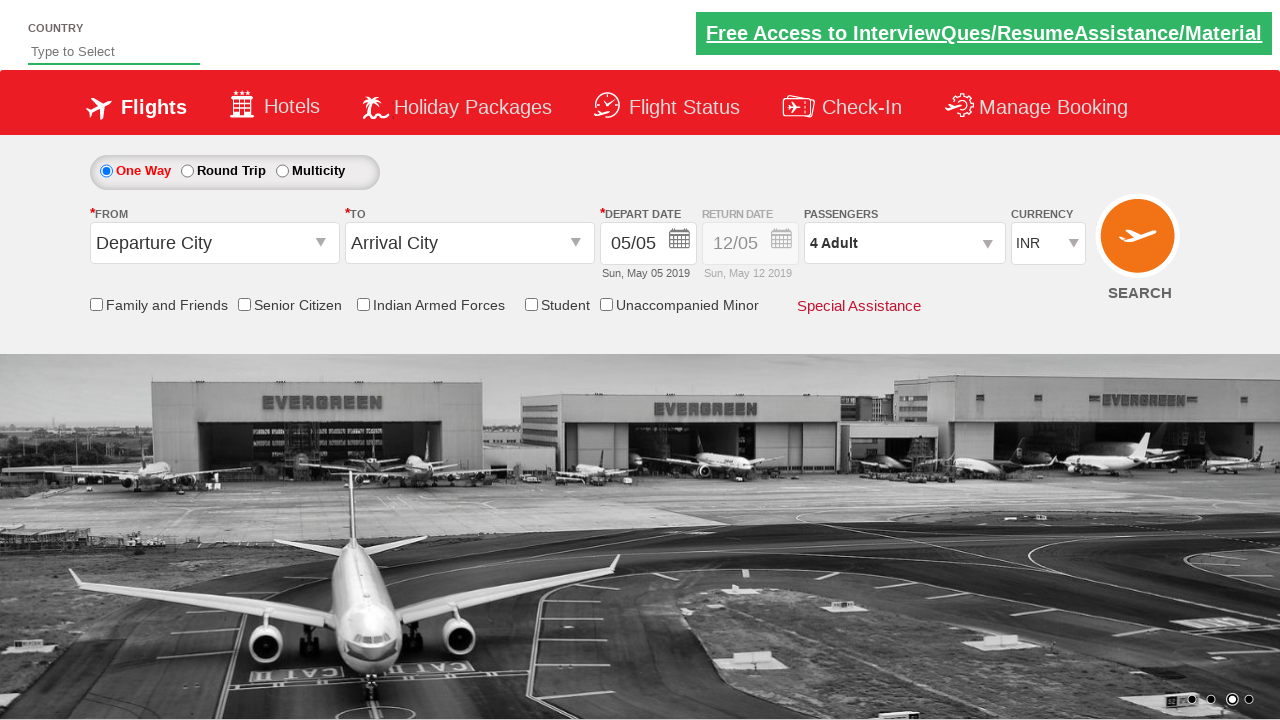

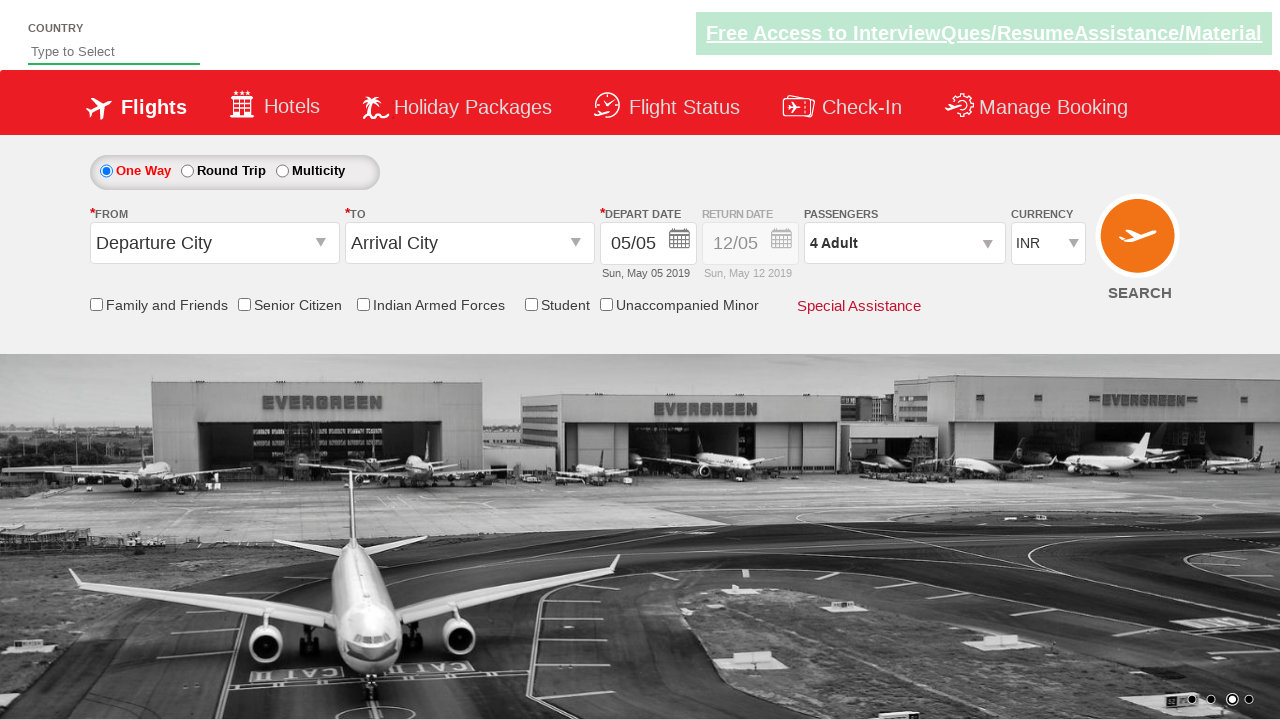